Tests the IndiGo cargo tracking form by entering a prefix code and AWB tracking number, then submitting the form to retrieve tracking information.

Starting URL: https://6ecargo.goindigo.in/FrmAWBTracking.aspx

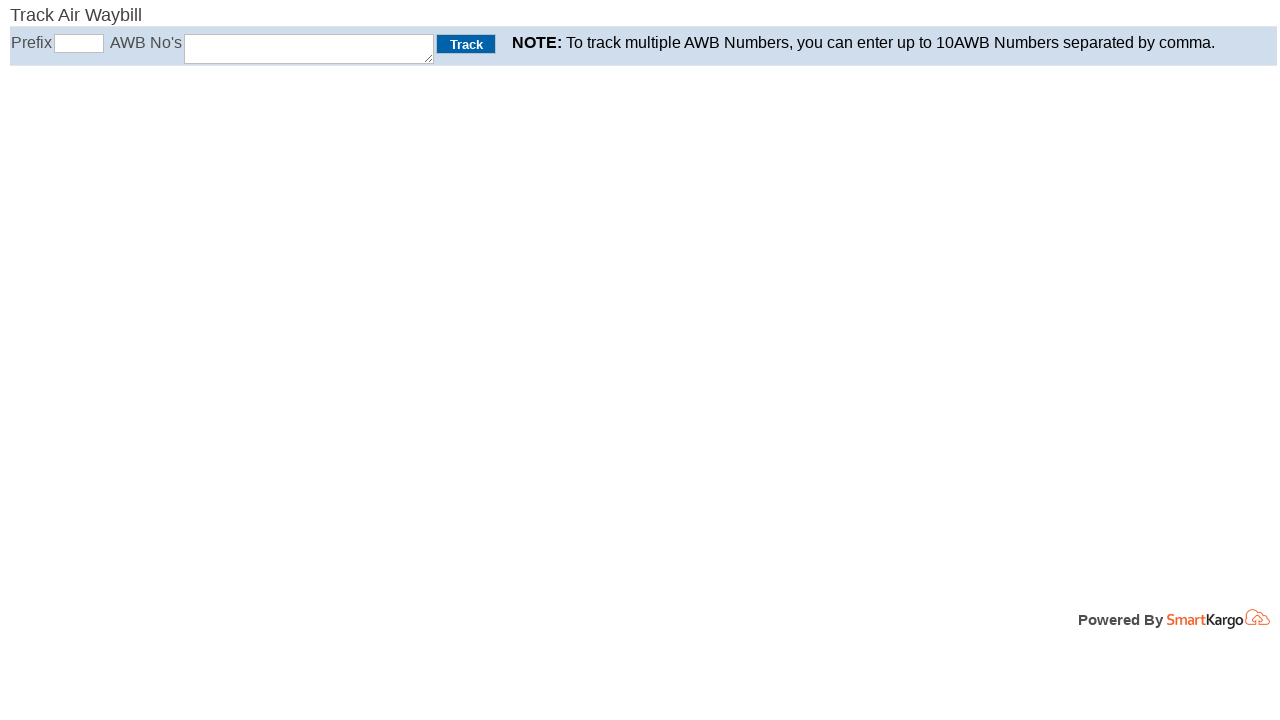

Waited for prefix code input field to be visible
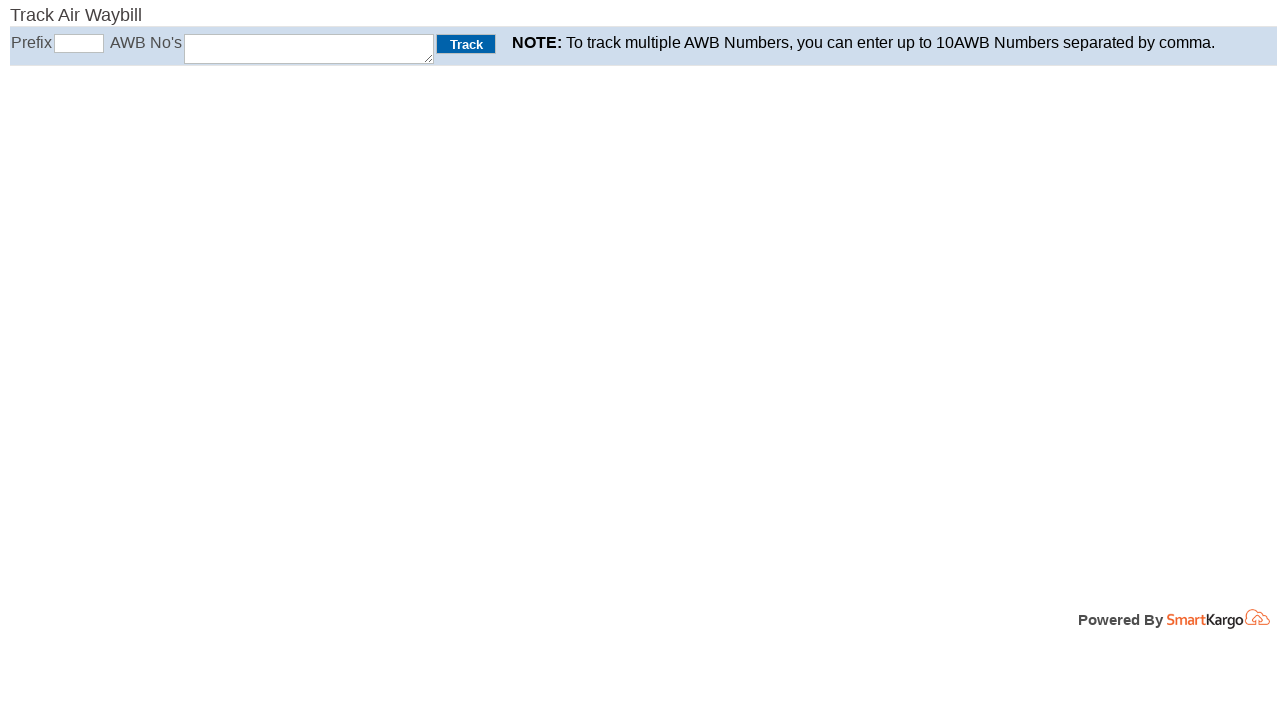

Filled prefix code field with '607' on #txtPrefix
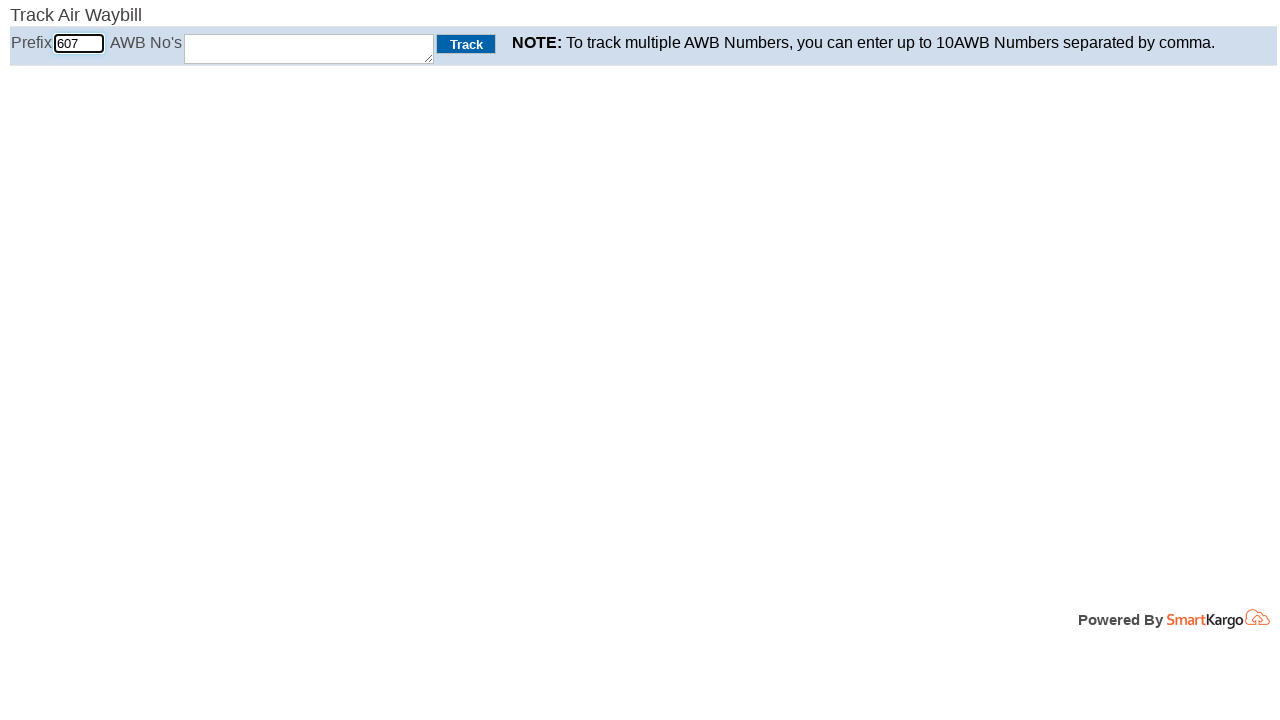

Filled AWB tracking number field with '12345678' on #TextBoxAWBno
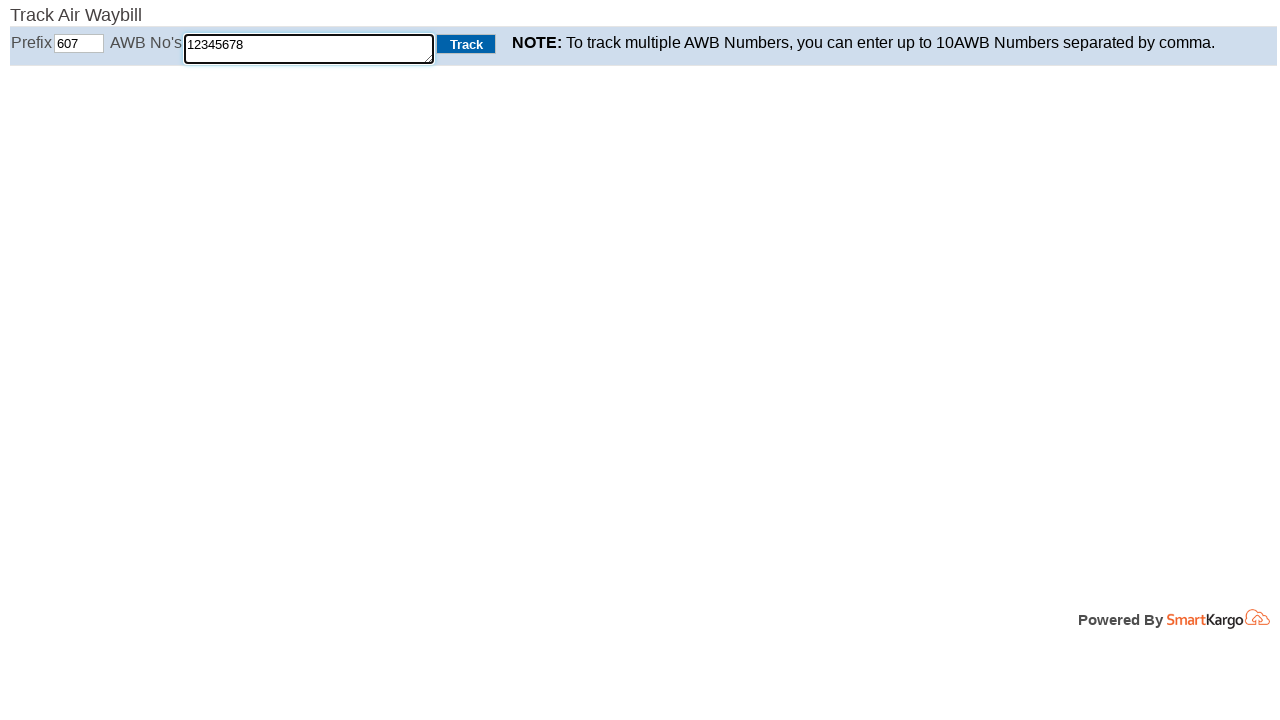

Clicked GO/Submit button to retrieve tracking information at (466, 44) on xpath=//*[@id='ButtonGO']
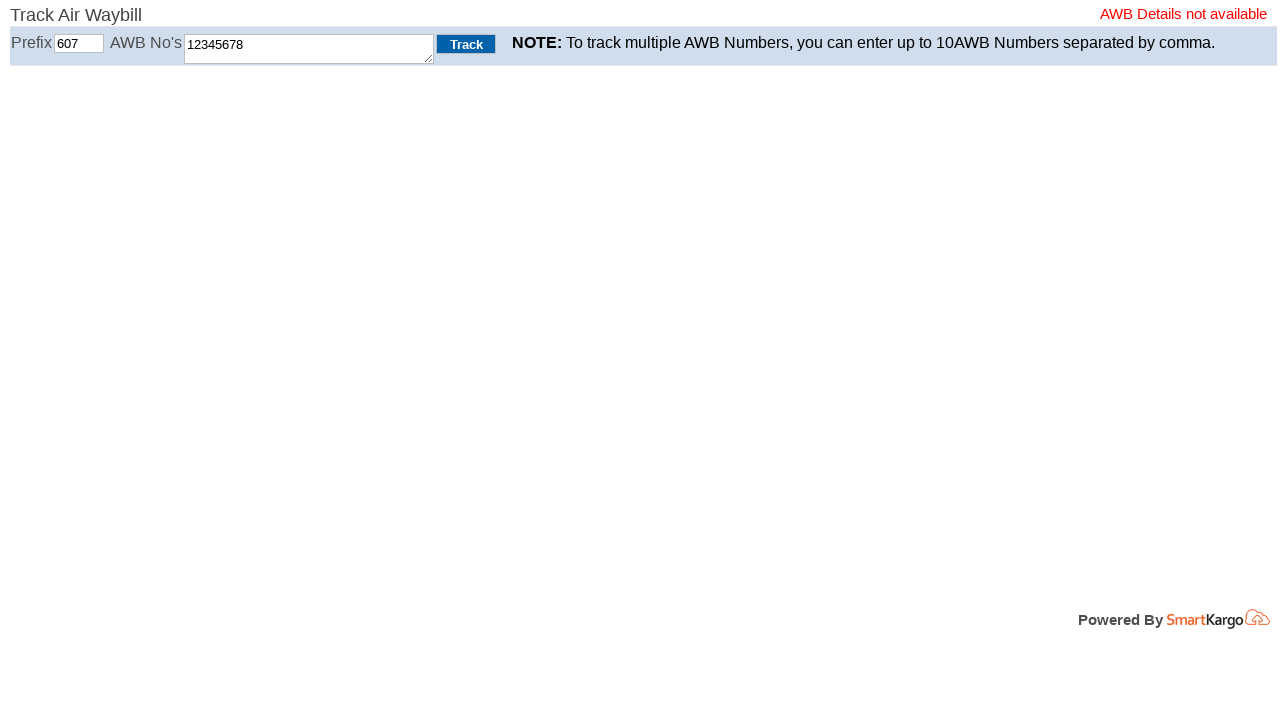

Tracking results content area loaded successfully
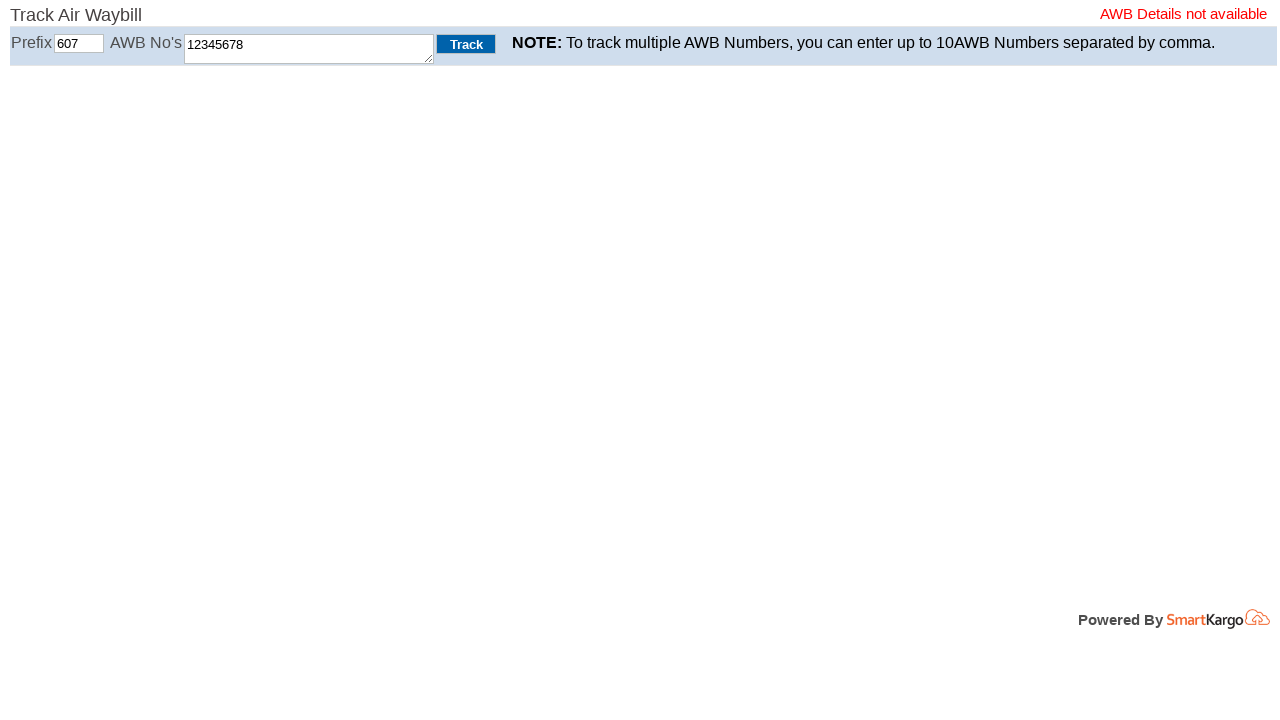

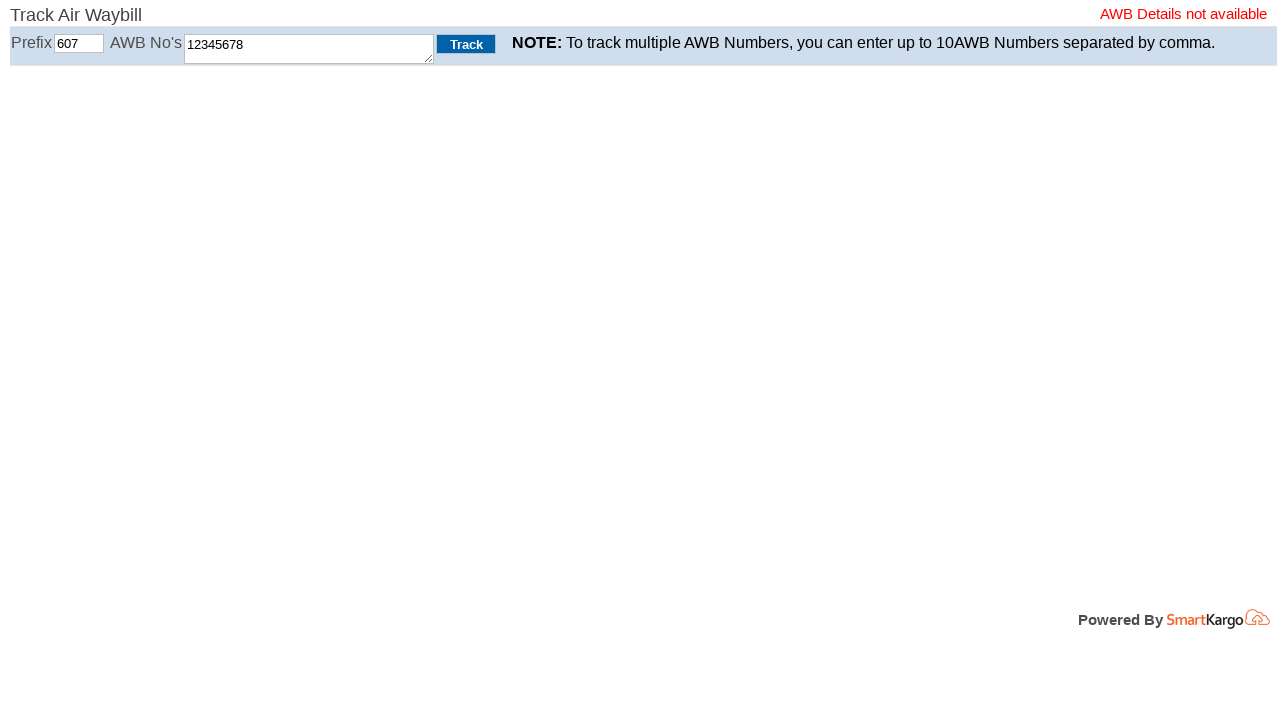